Tests clicking on login link and then closing the login modal popup

Starting URL: https://www.bluestone.com/

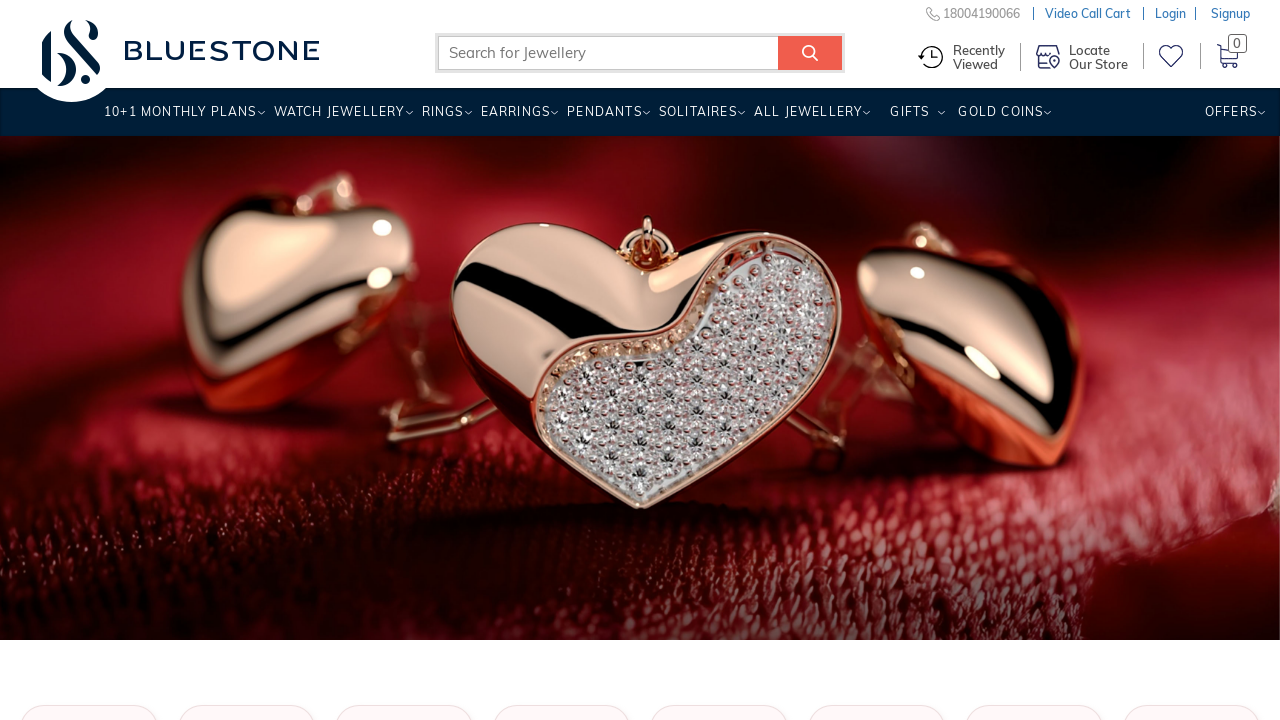

Clicked on login link at (1170, 14) on #login
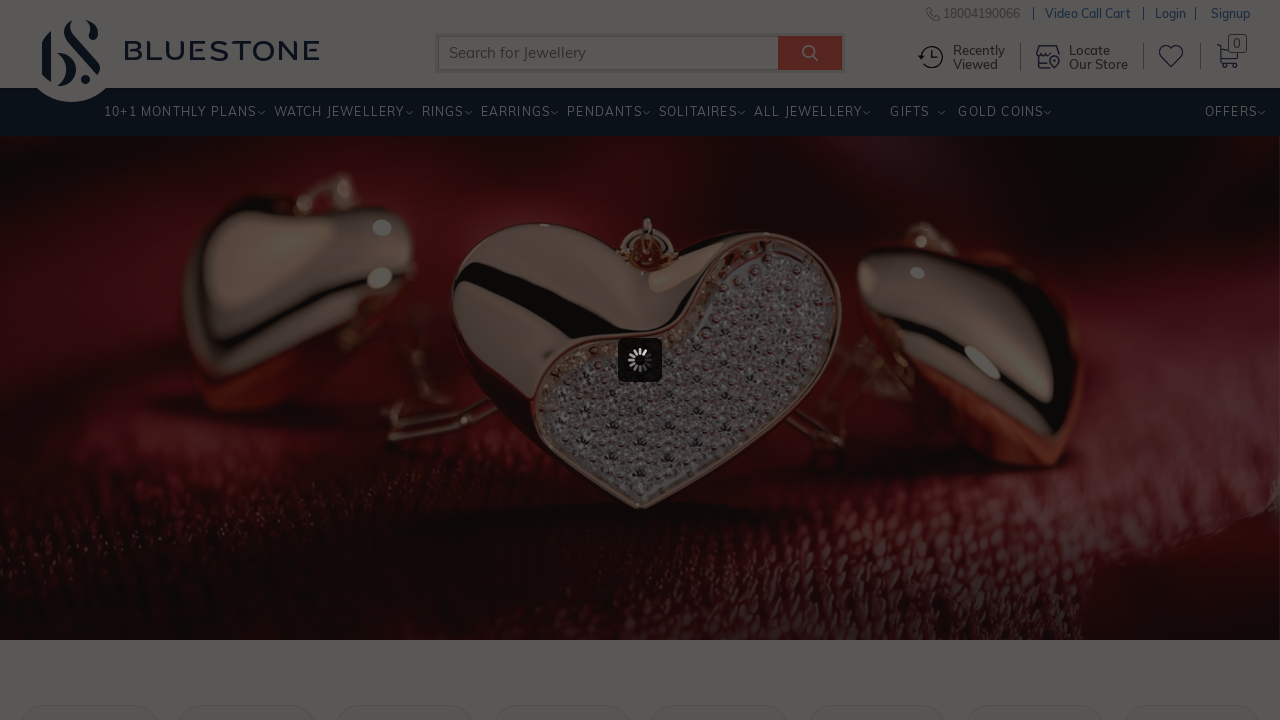

Login modal popup loaded
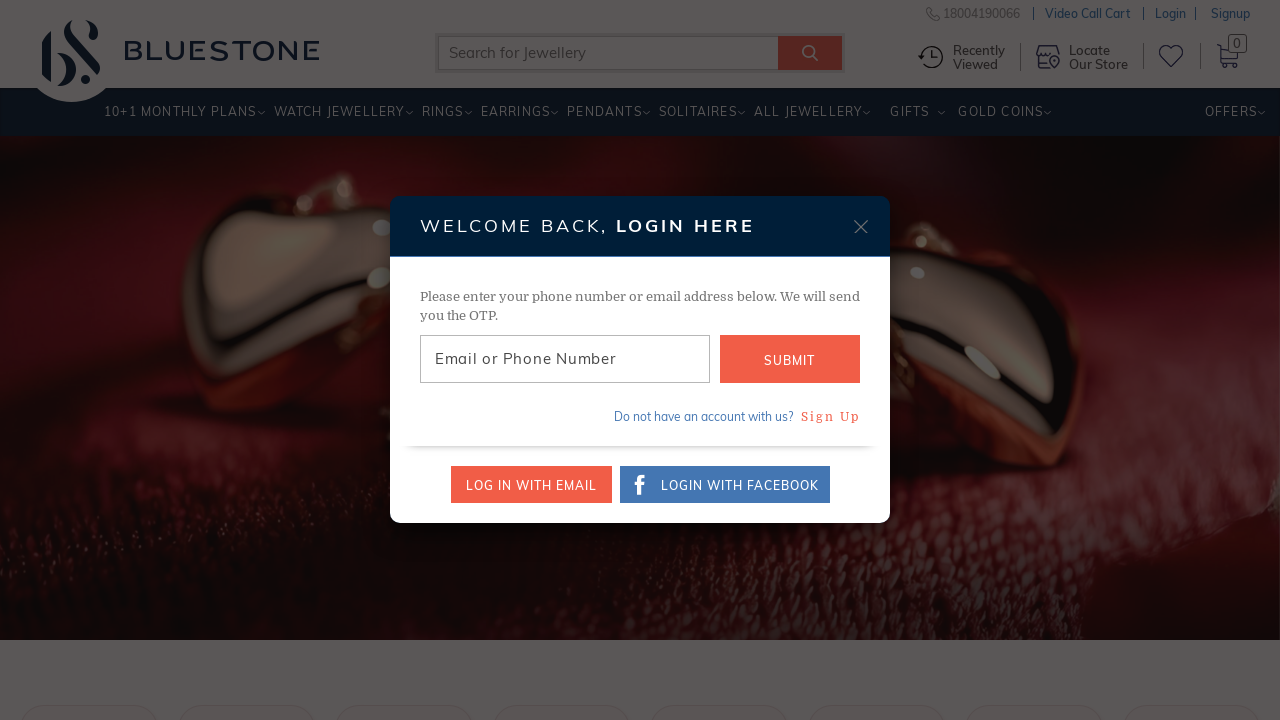

Closed login modal popup at (860, 226) on xpath=//a[@title='Close']
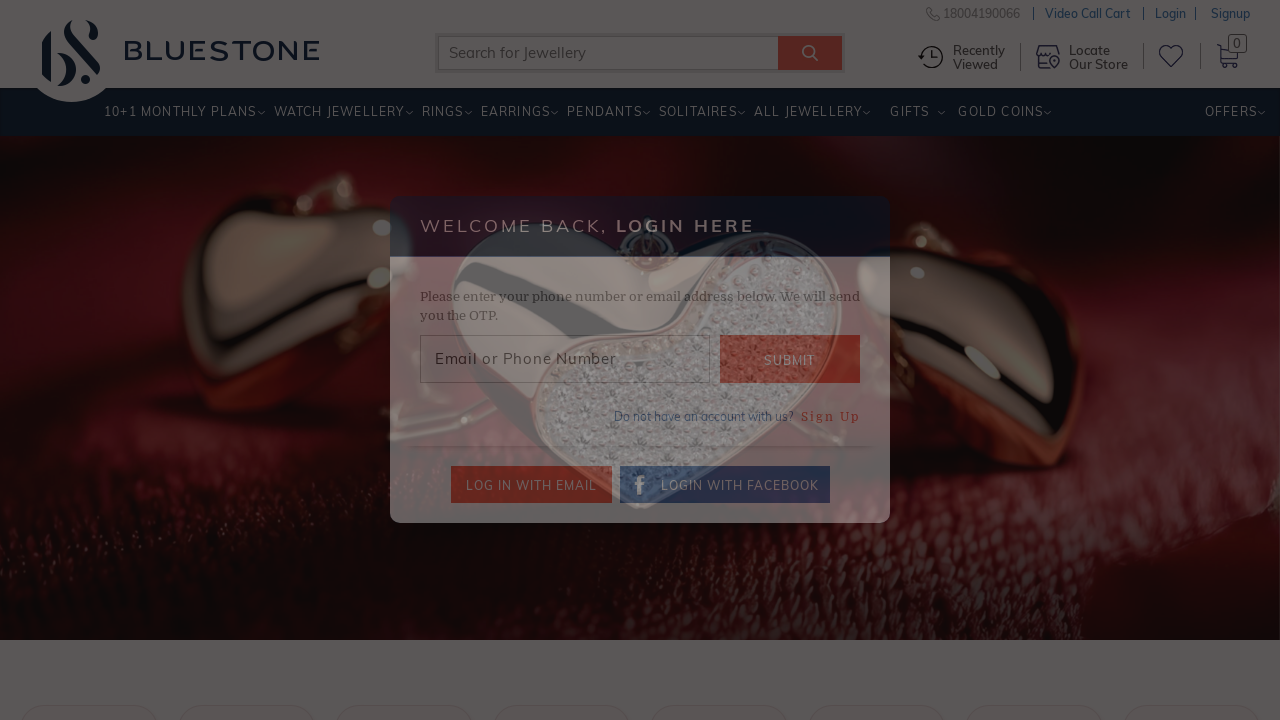

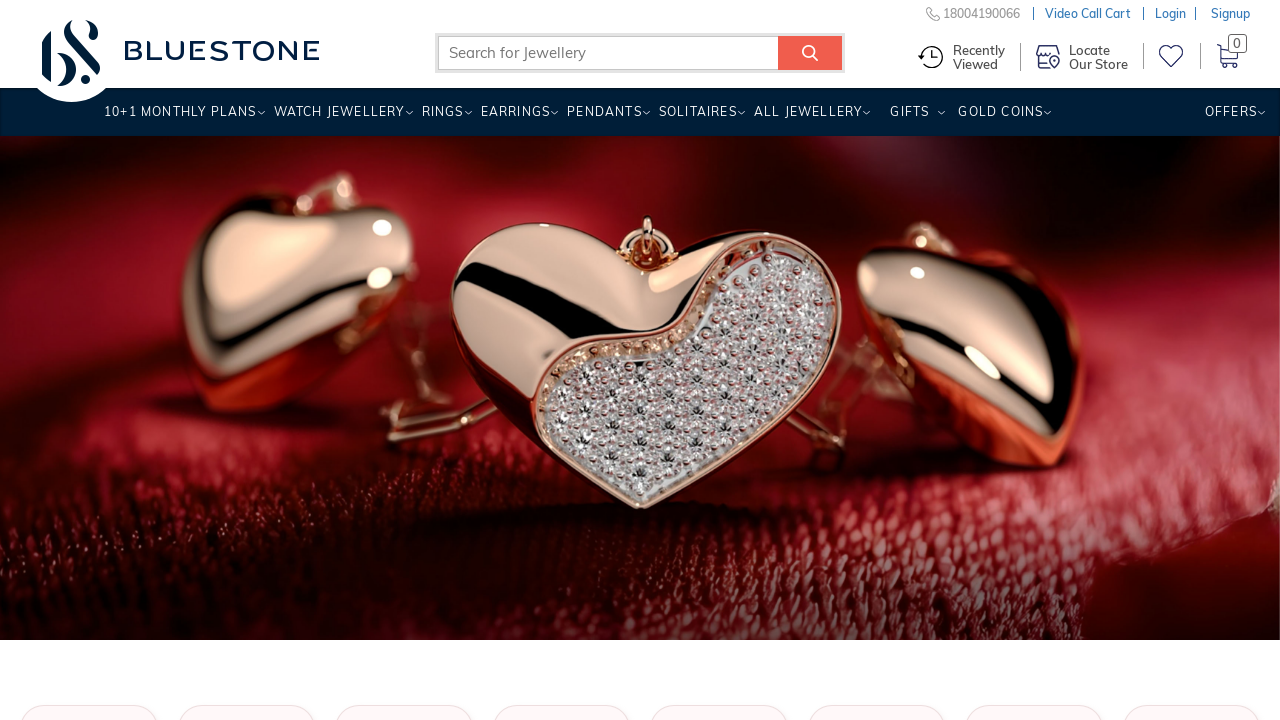